Tests navigation by clicking on the "Typos" link

Starting URL: https://the-internet.herokuapp.com/

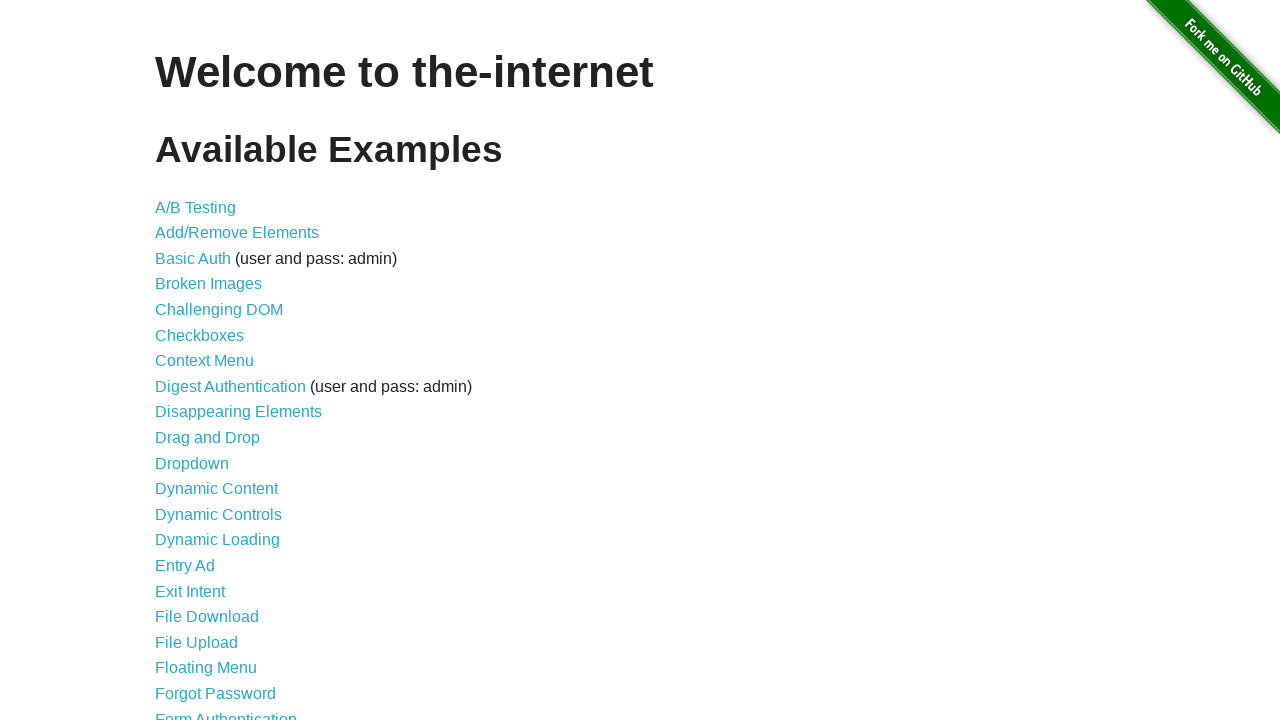

Clicked on the 'Typos' link to navigate to typos page at (176, 625) on text=Typos
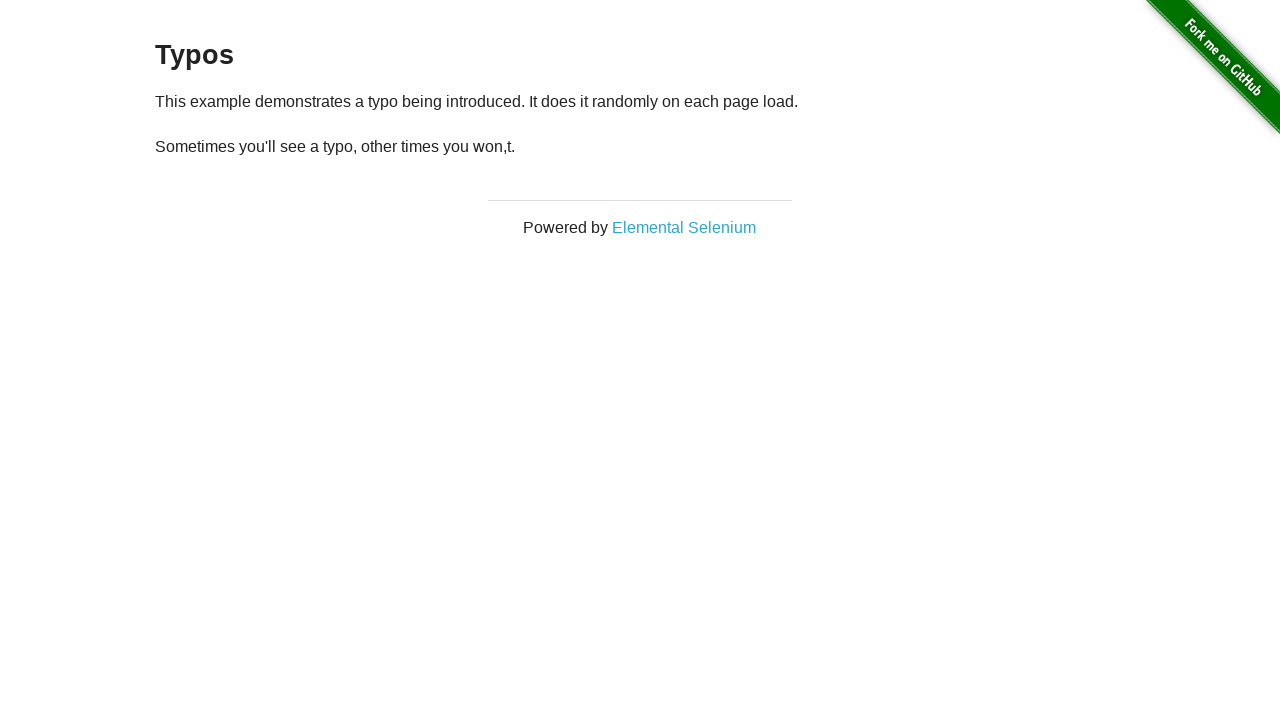

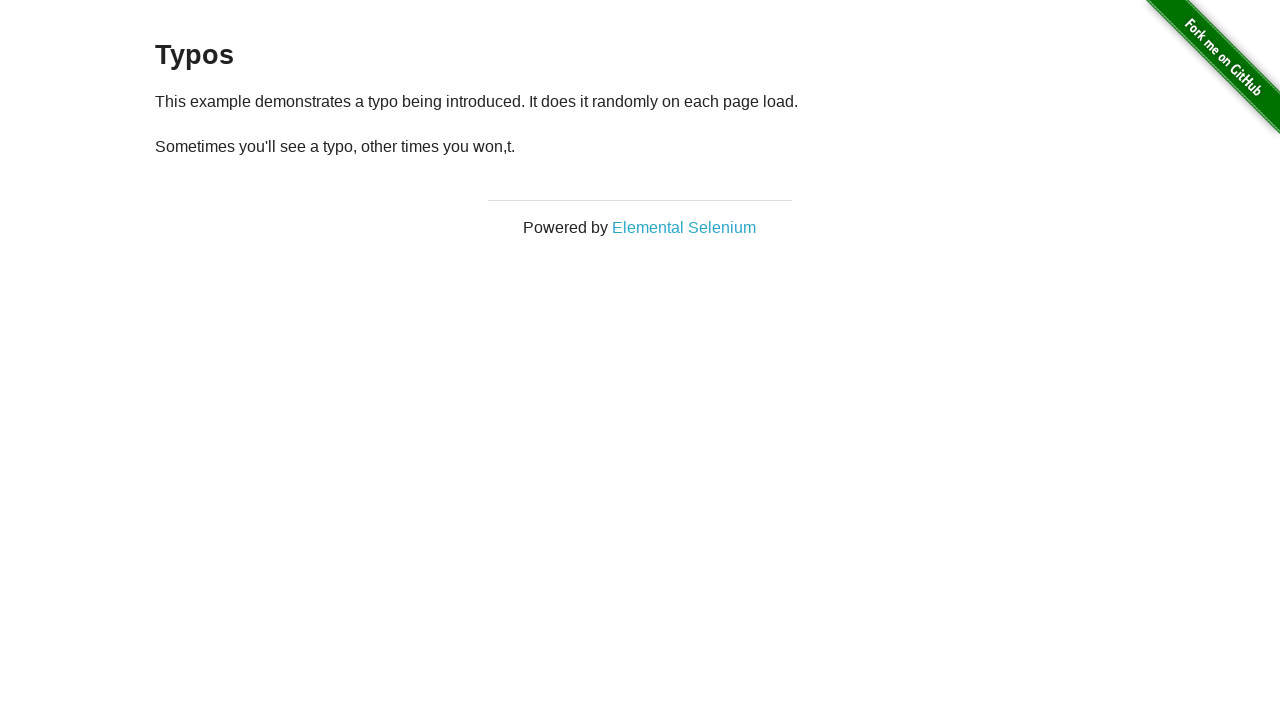